Tests drag and drop functionality by dragging the first column element to the second column

Starting URL: https://the-internet.herokuapp.com/

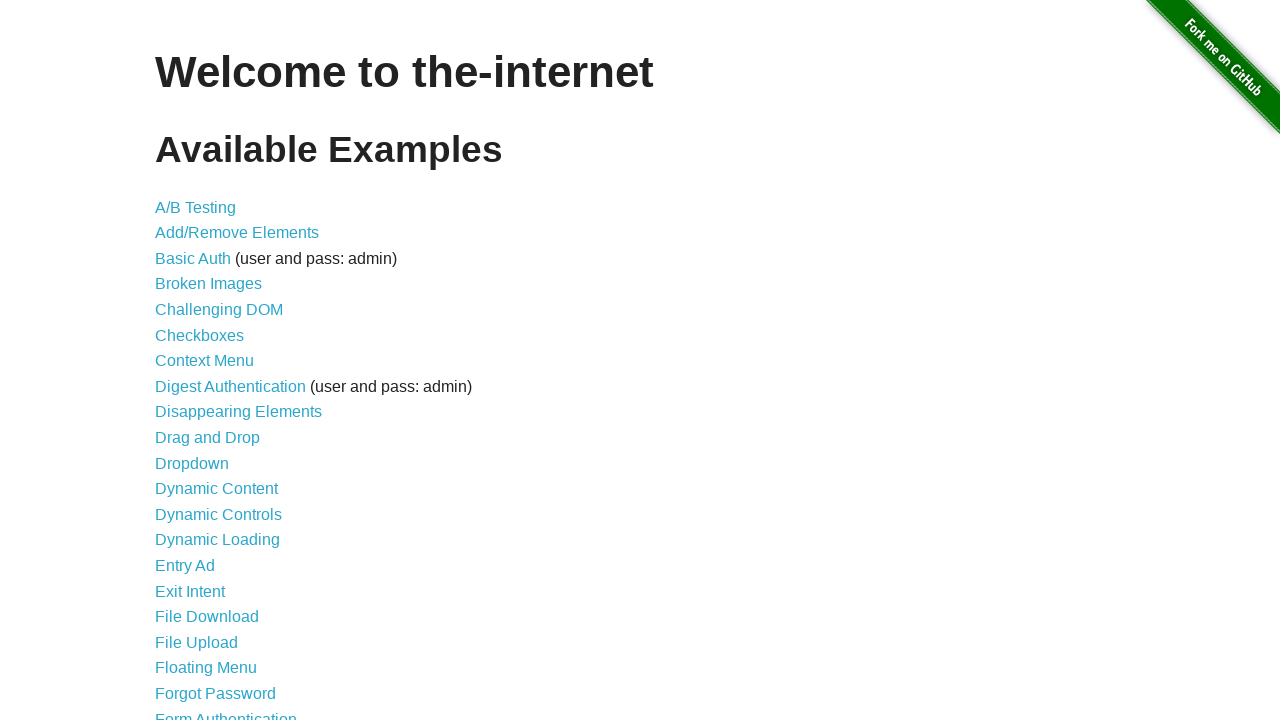

Clicked on 'Drag and Drop' link at (208, 438) on internal:role=link >> internal:has-text="Drag and Drop"i
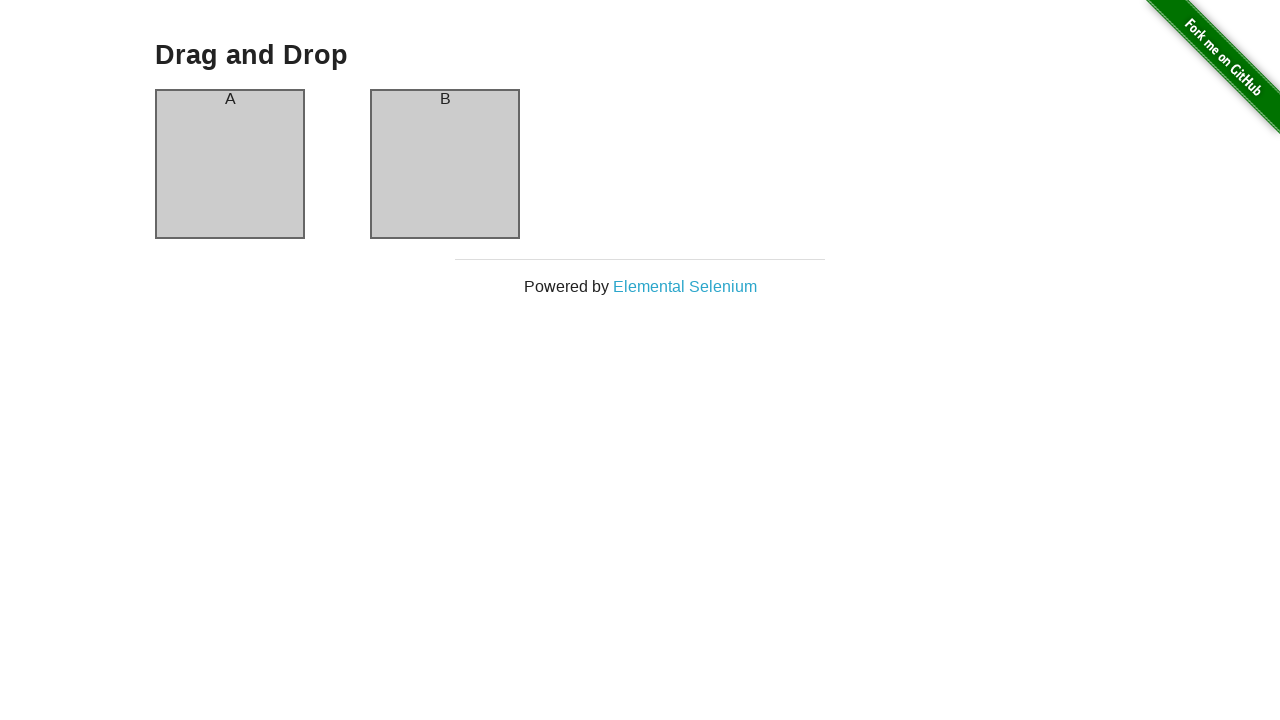

Heading element loaded
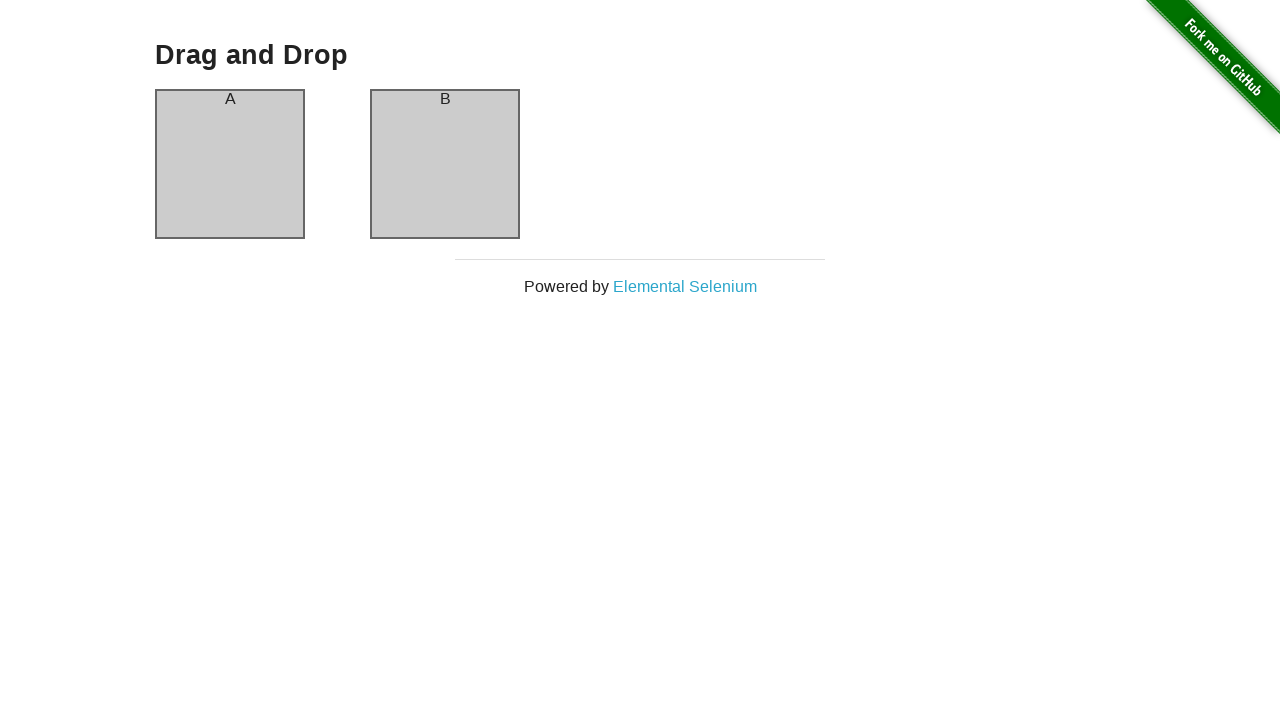

Located first column element
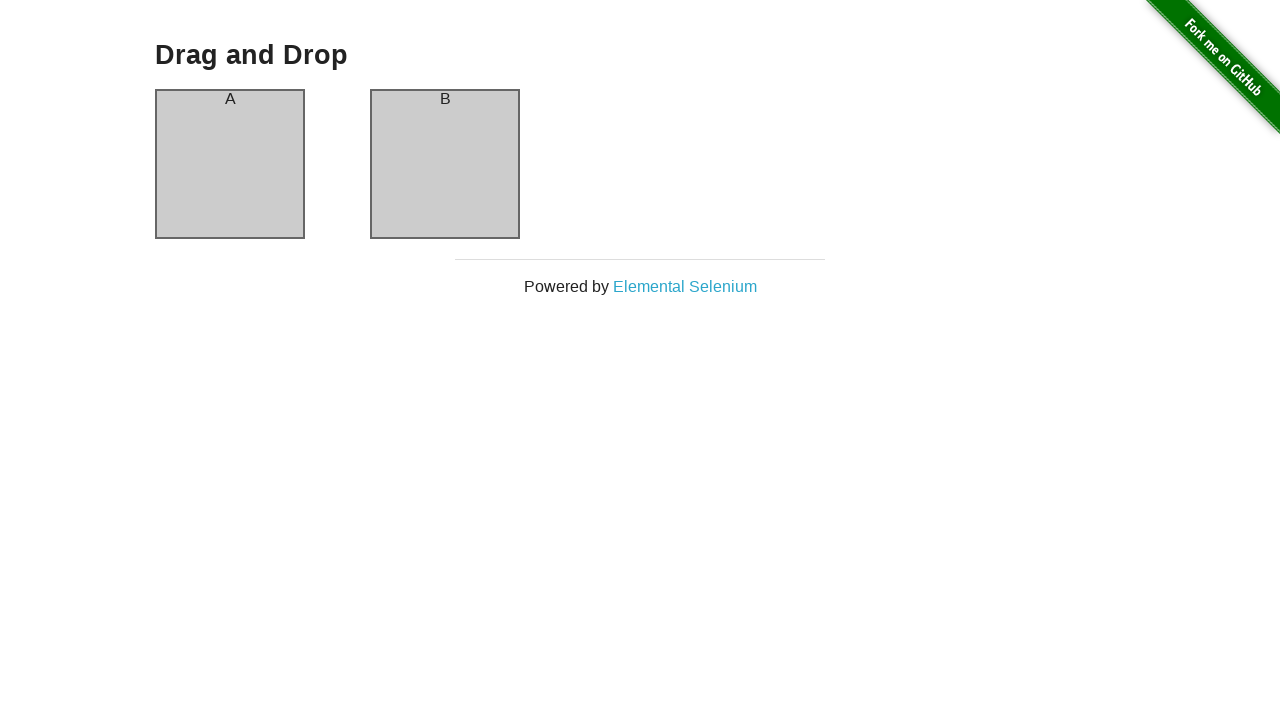

Located second column element
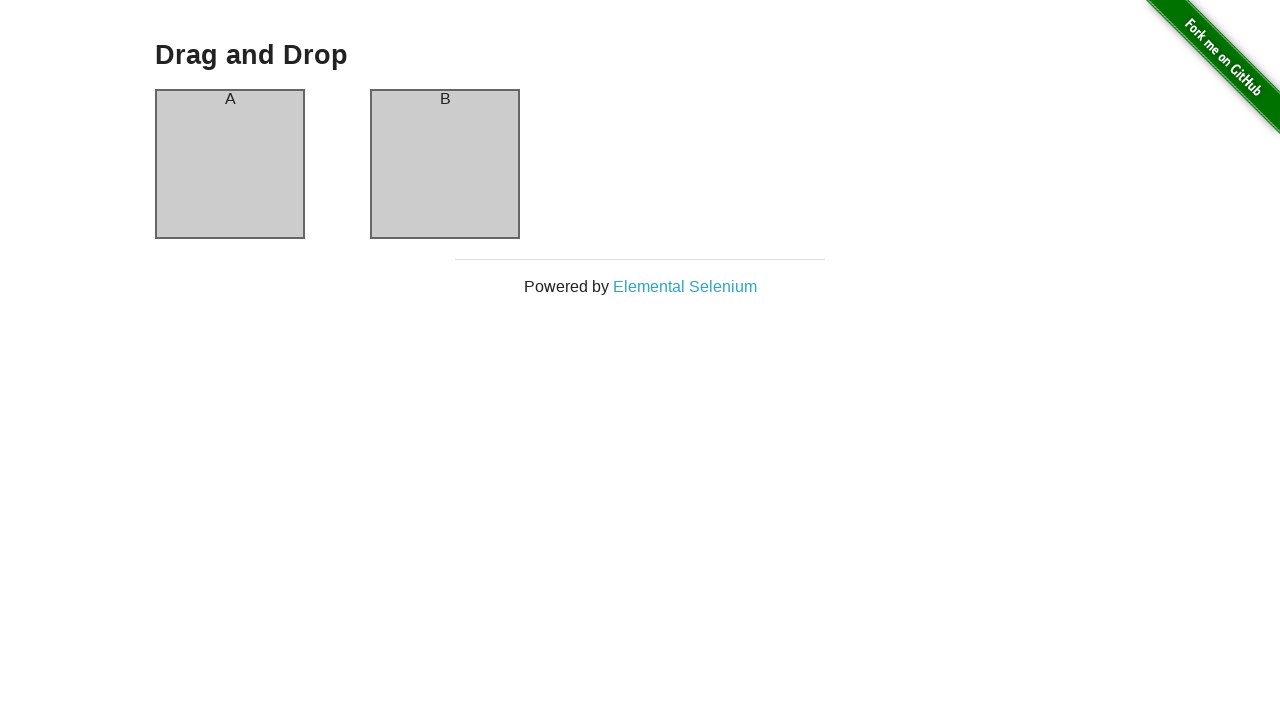

Dragged first column element to second column at (445, 164)
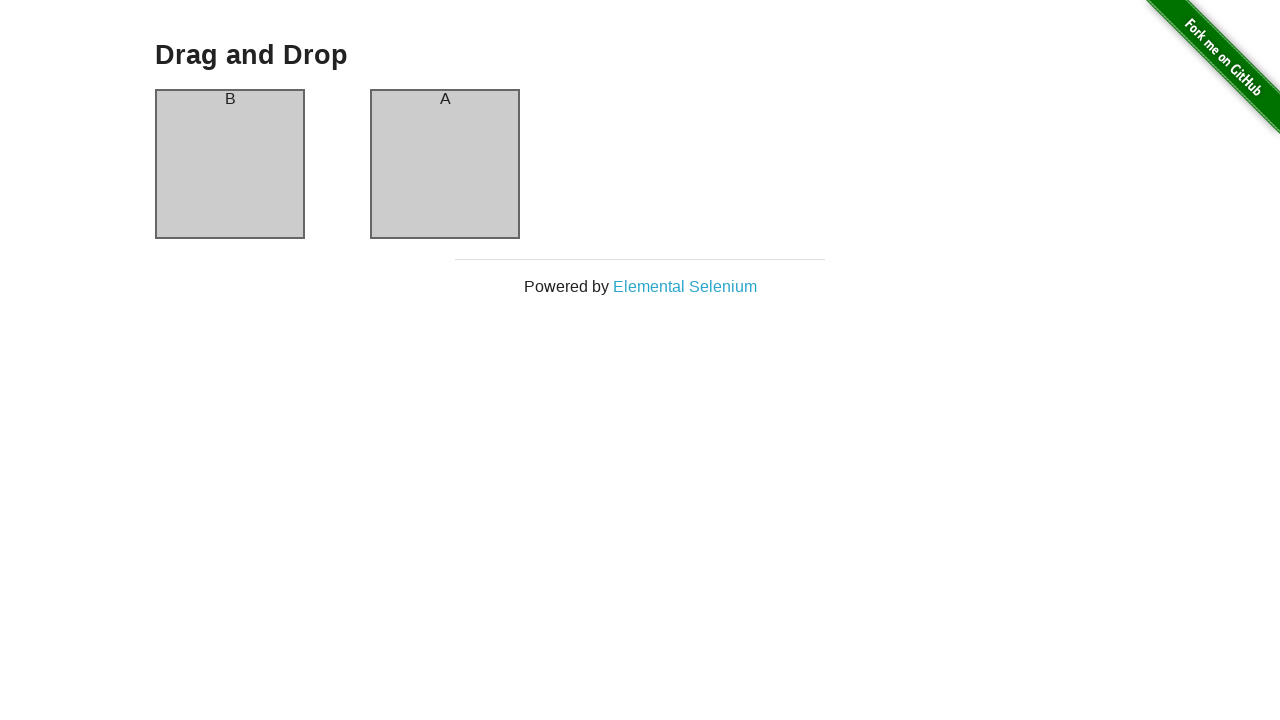

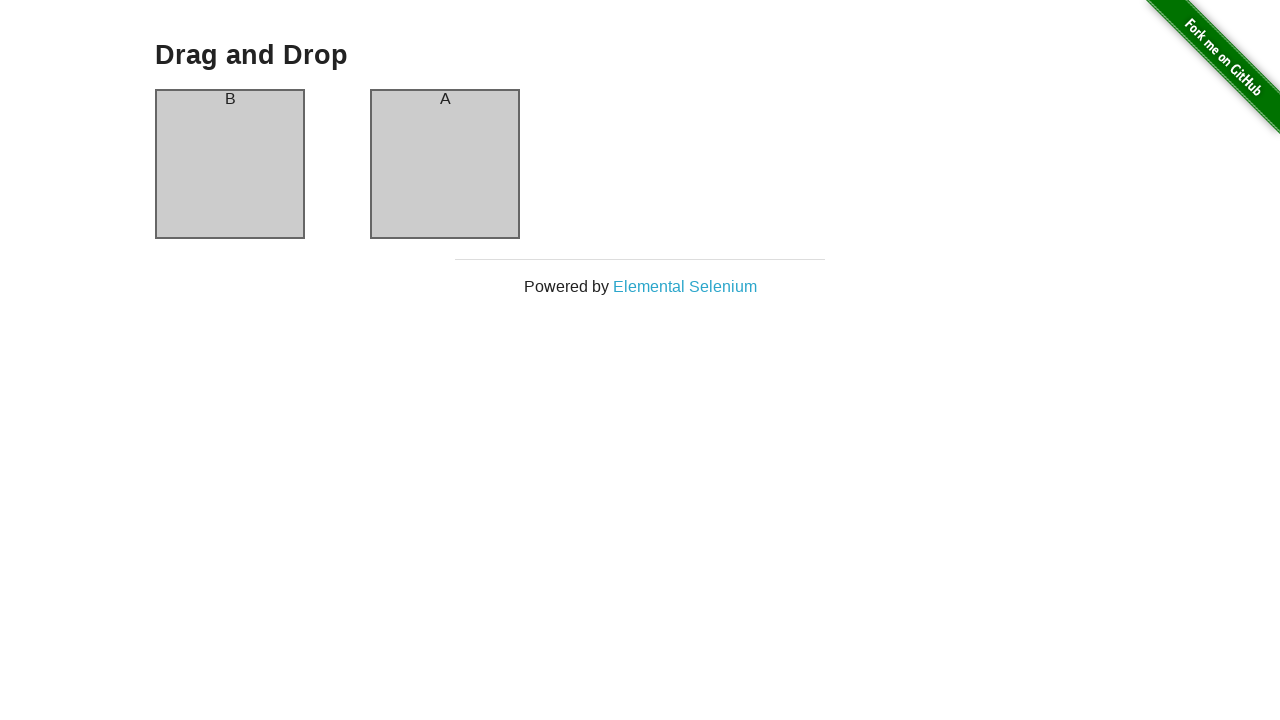